Tests that the Python.org homepage title contains "Python"

Starting URL: http://www.python.org

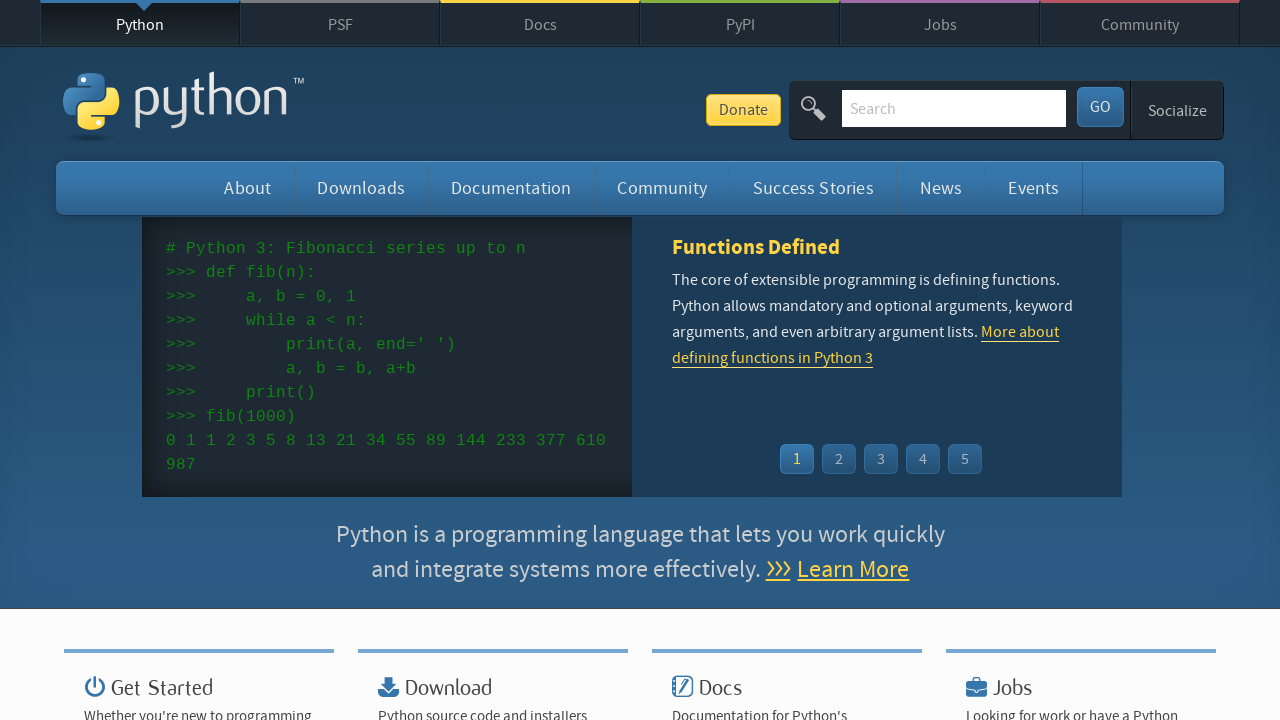

Navigated to Python.org homepage
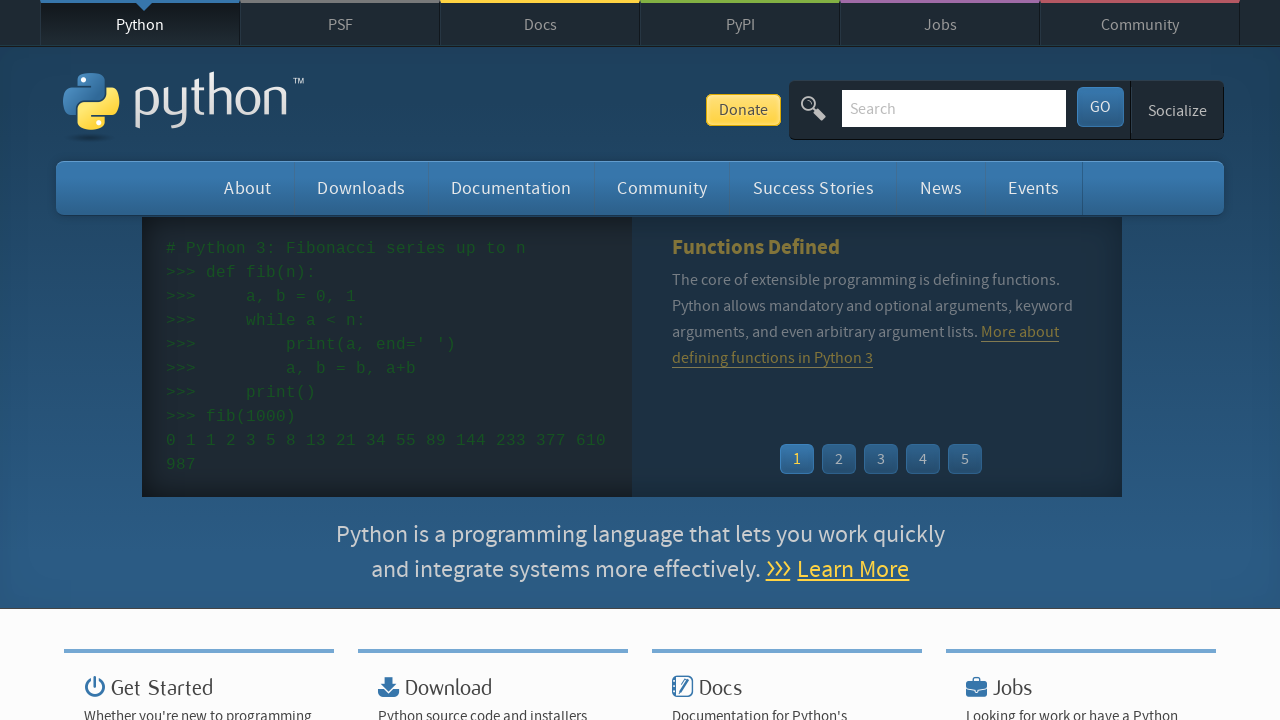

Verified that 'Python' is in the page title
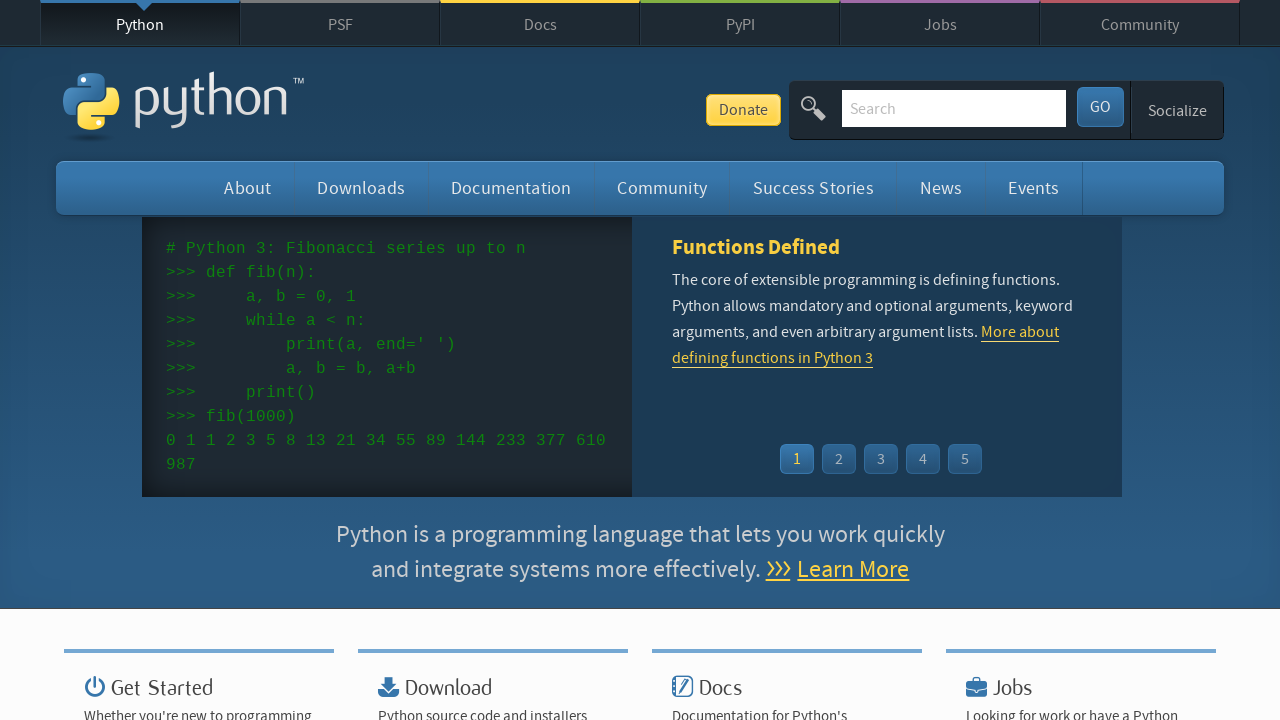

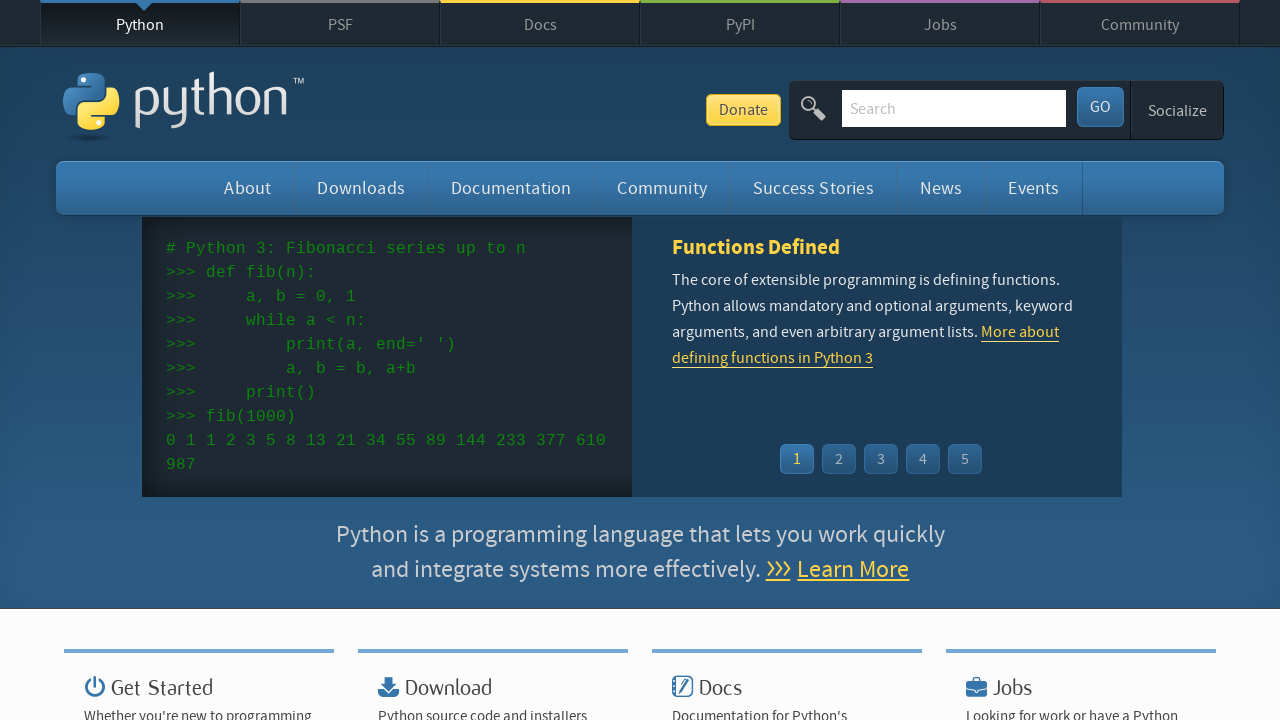